Tests the date picker widget by clicking on the date input field, selecting all text with Ctrl+A, and entering a new date value "01 Jan 2023".

Starting URL: https://demoqa.com/date-picker

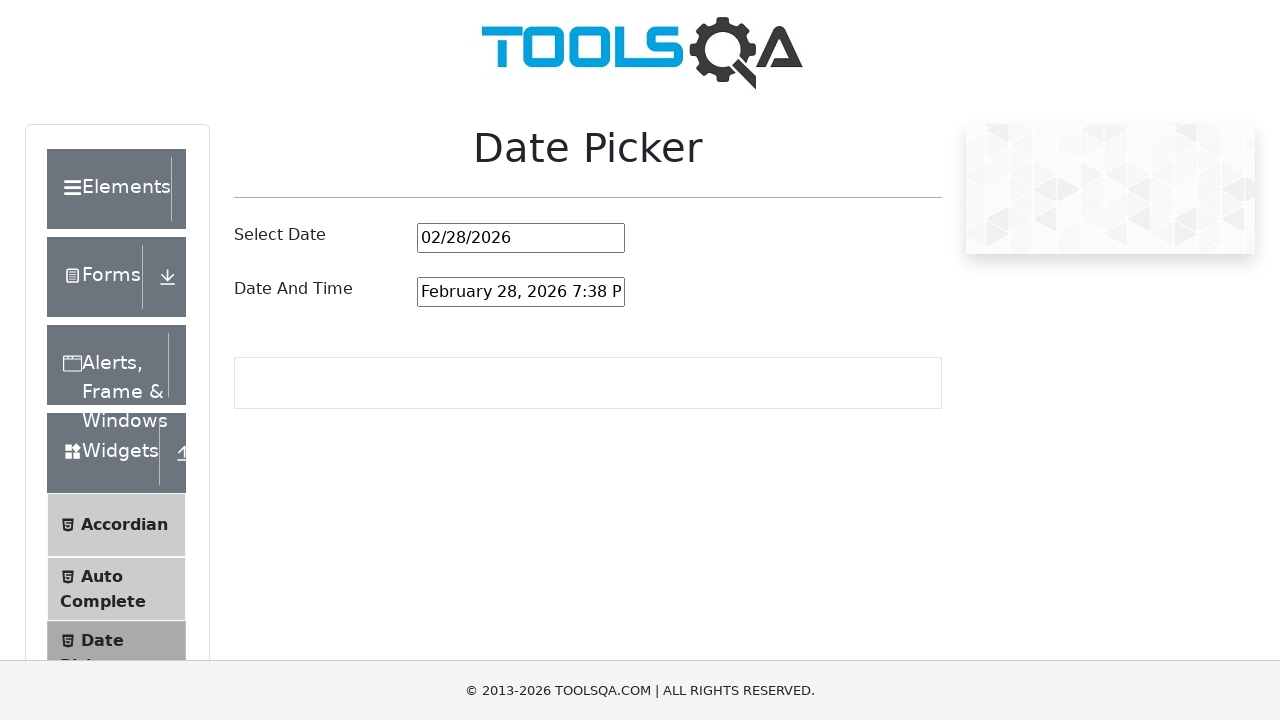

Clicked on the date picker input field at (521, 238) on input#datePickerMonthYearInput
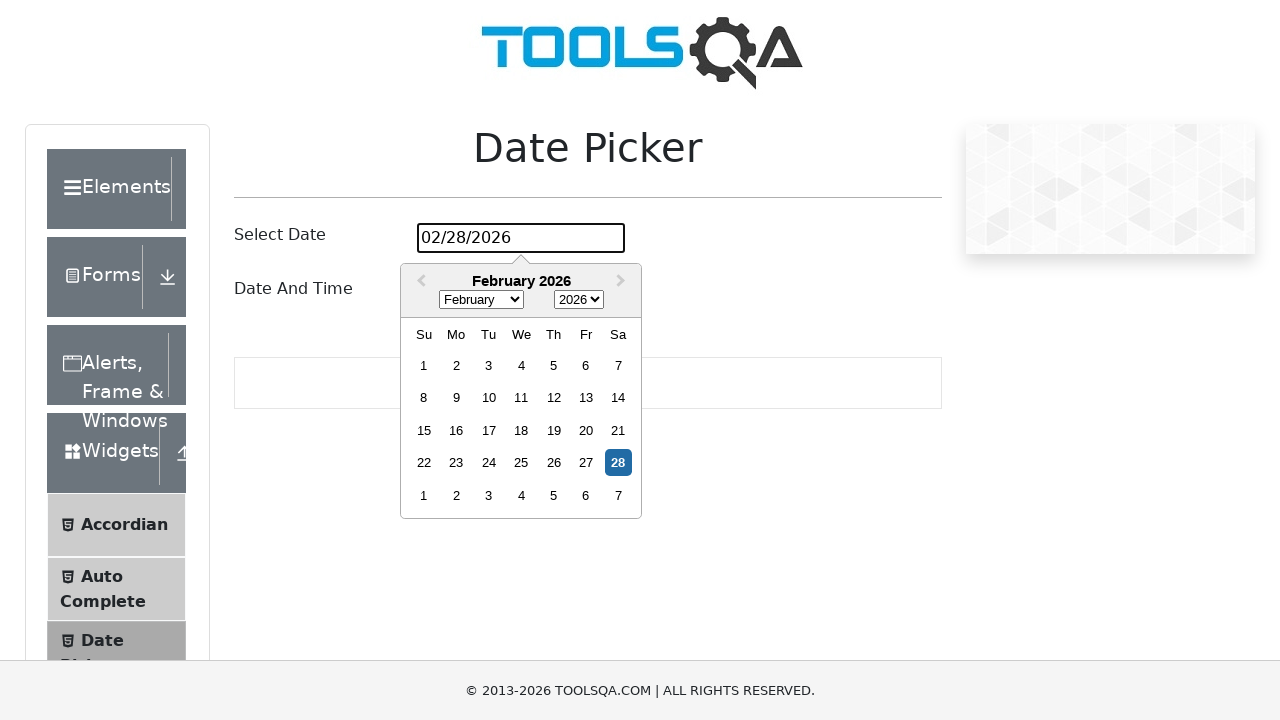

Selected all text in the date picker field using Ctrl+A
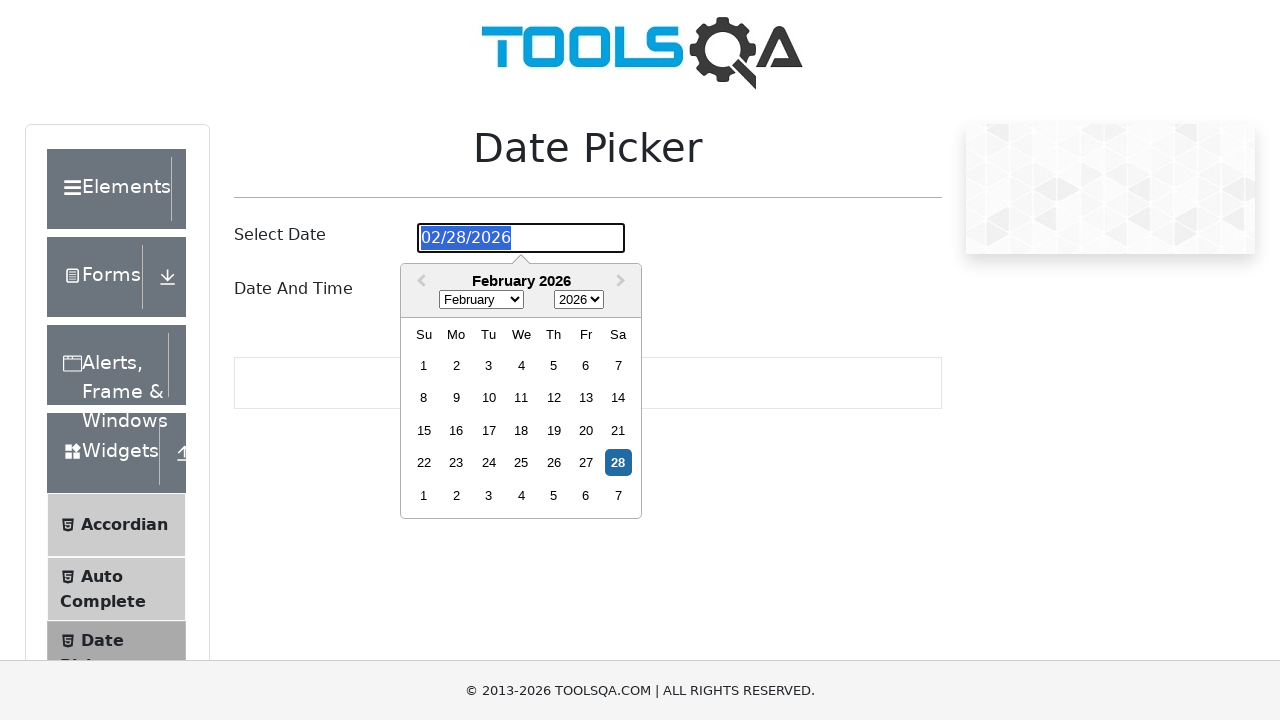

Entered date value '01/01/2023' into the date picker field on input#datePickerMonthYearInput
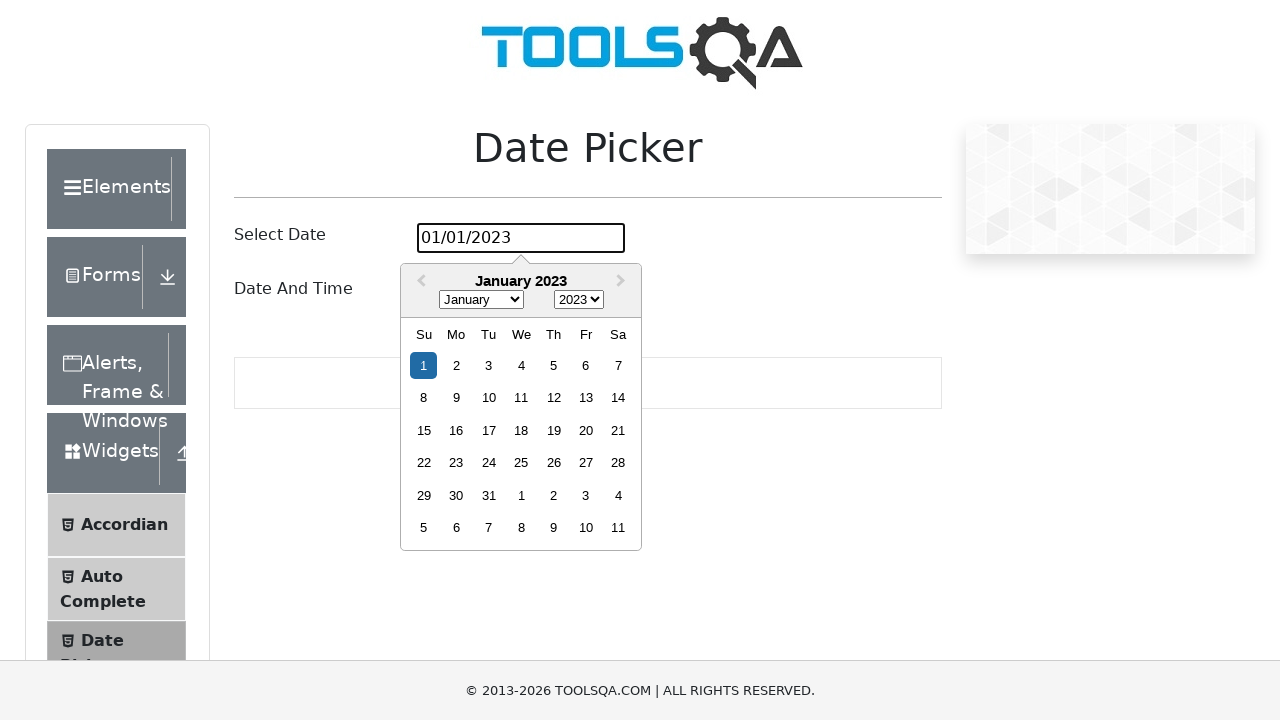

Pressed Enter to confirm the date selection
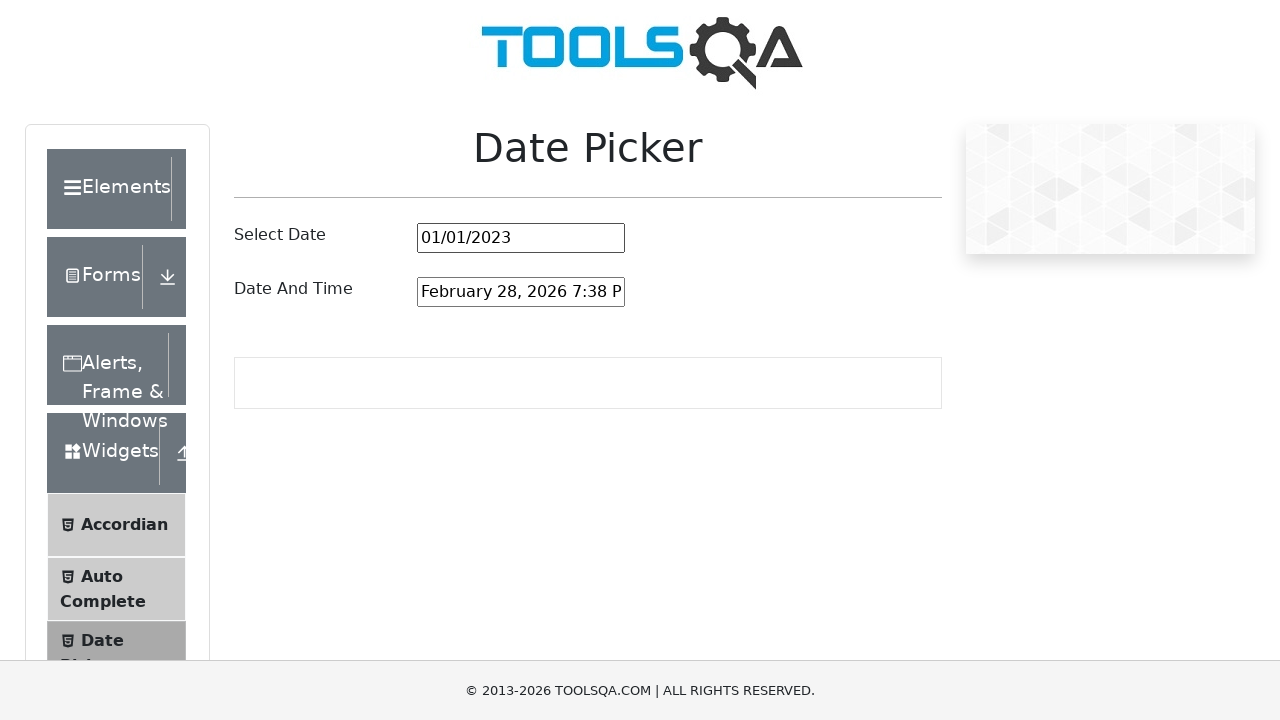

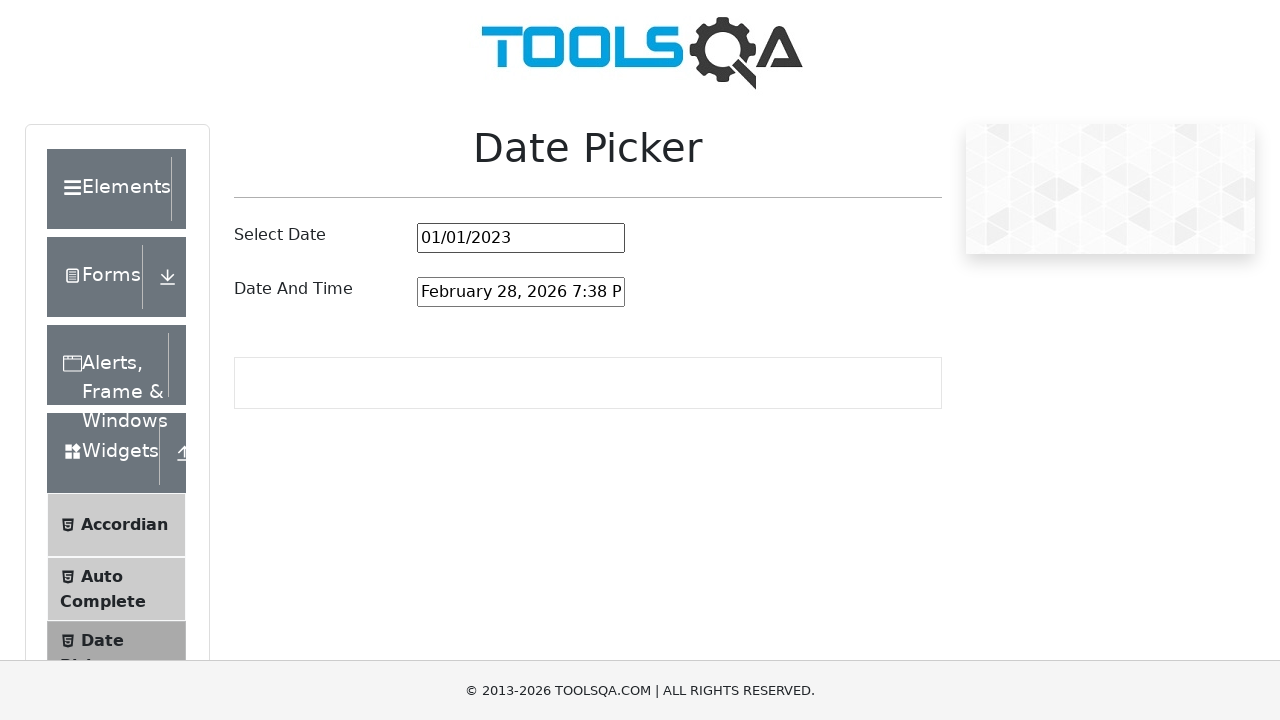